Demonstrates XPath traversal by locating elements using sibling and parent relationships on an automation practice page

Starting URL: https://rahulshettyacademy.com/AutomationPractice/

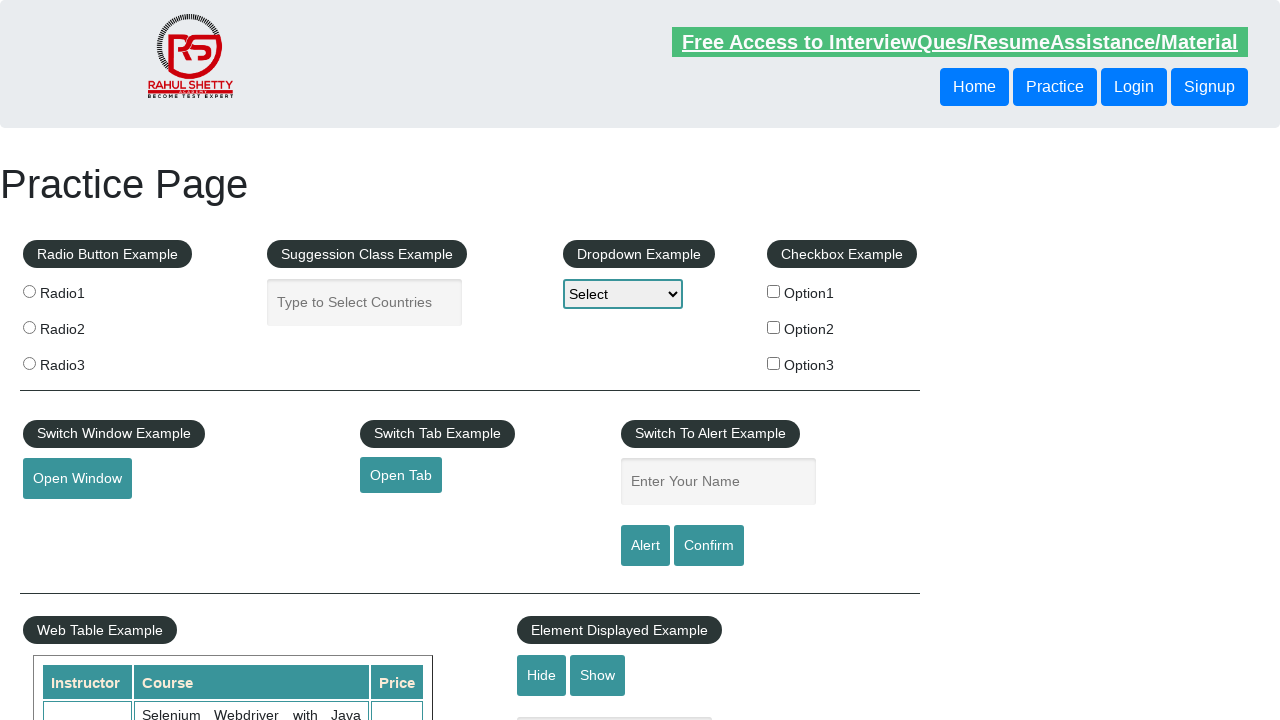

Retrieved text from button using sibling traversal (following-sibling)
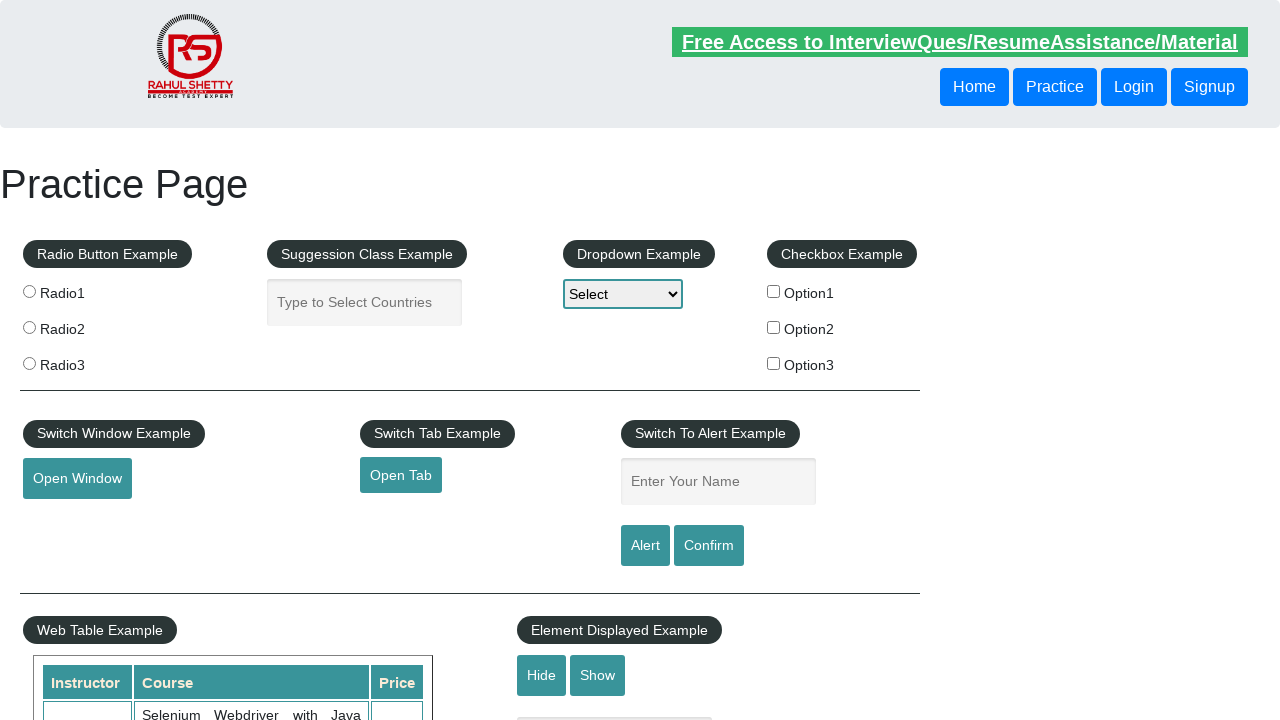

Printed sibling button text: Login
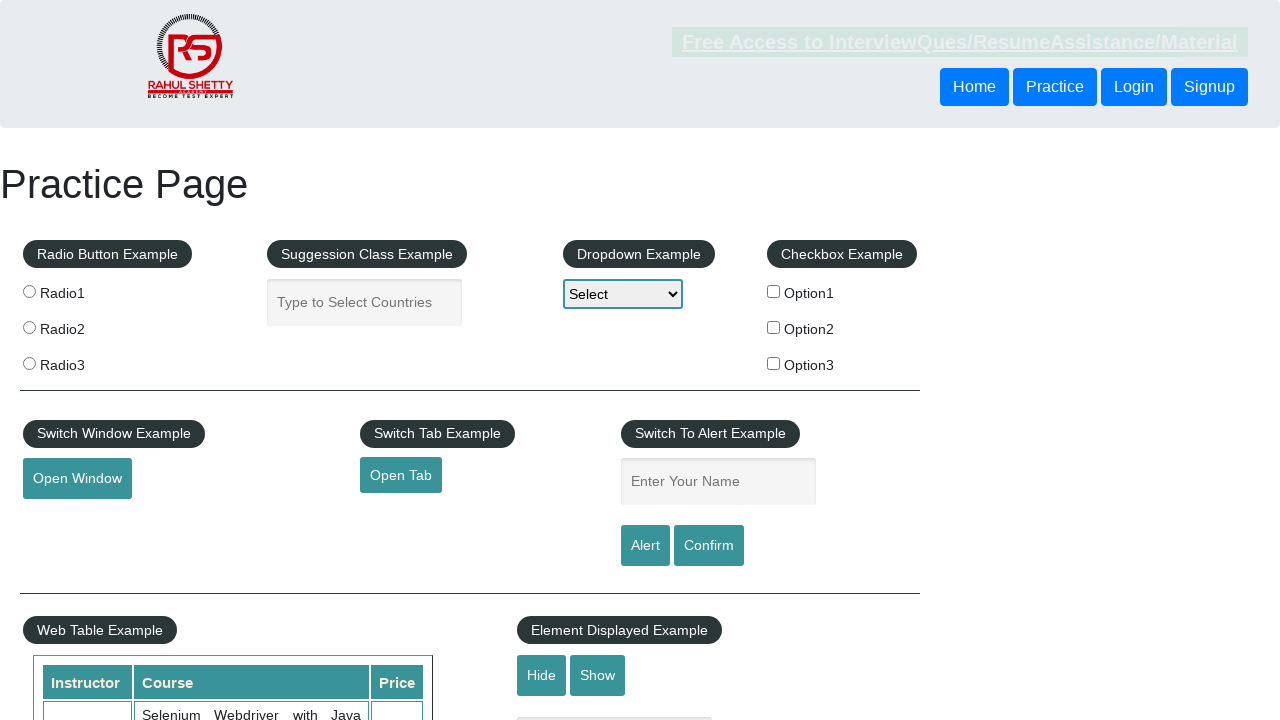

Retrieved text from button using parent traversal (parent::div)
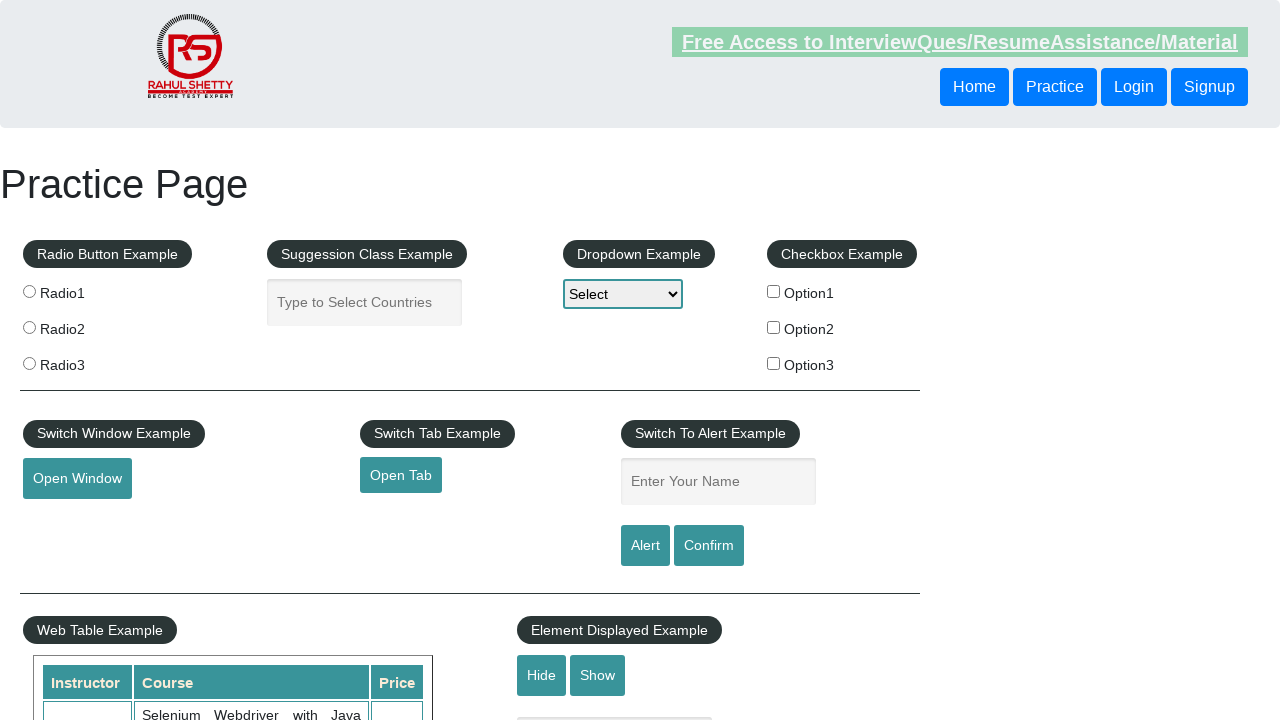

Printed parent-traversed button text: Signup
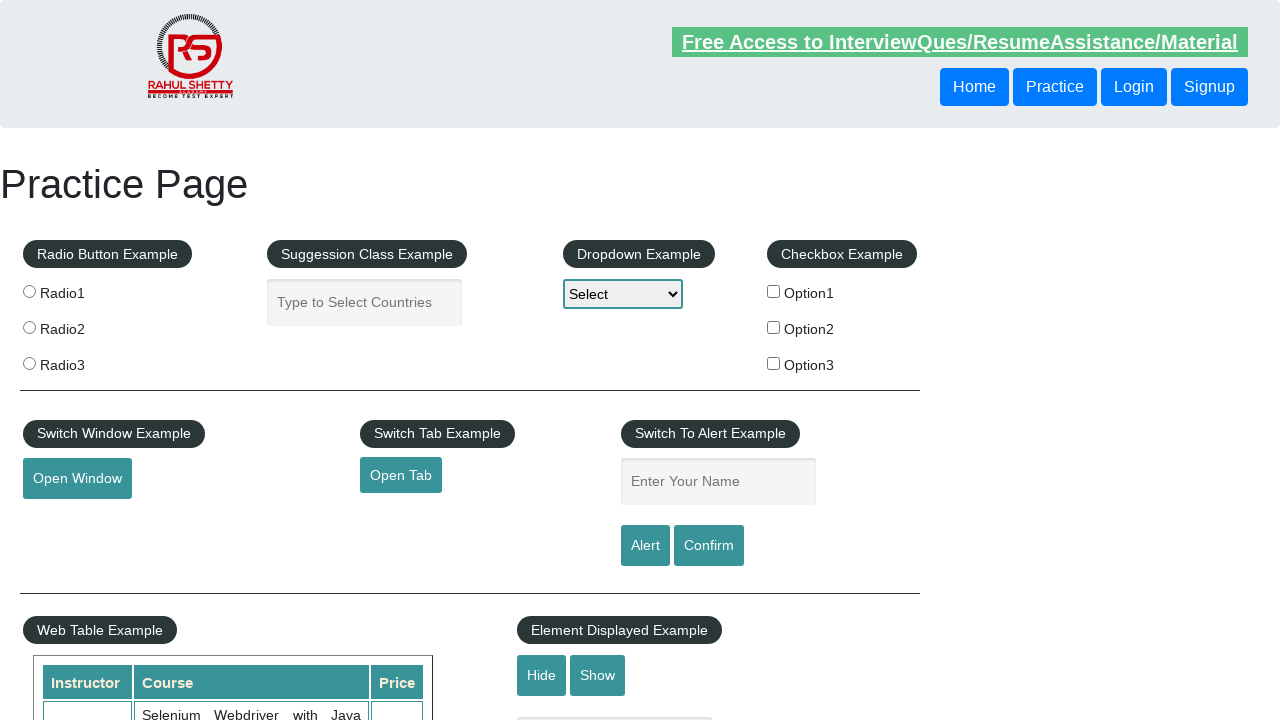

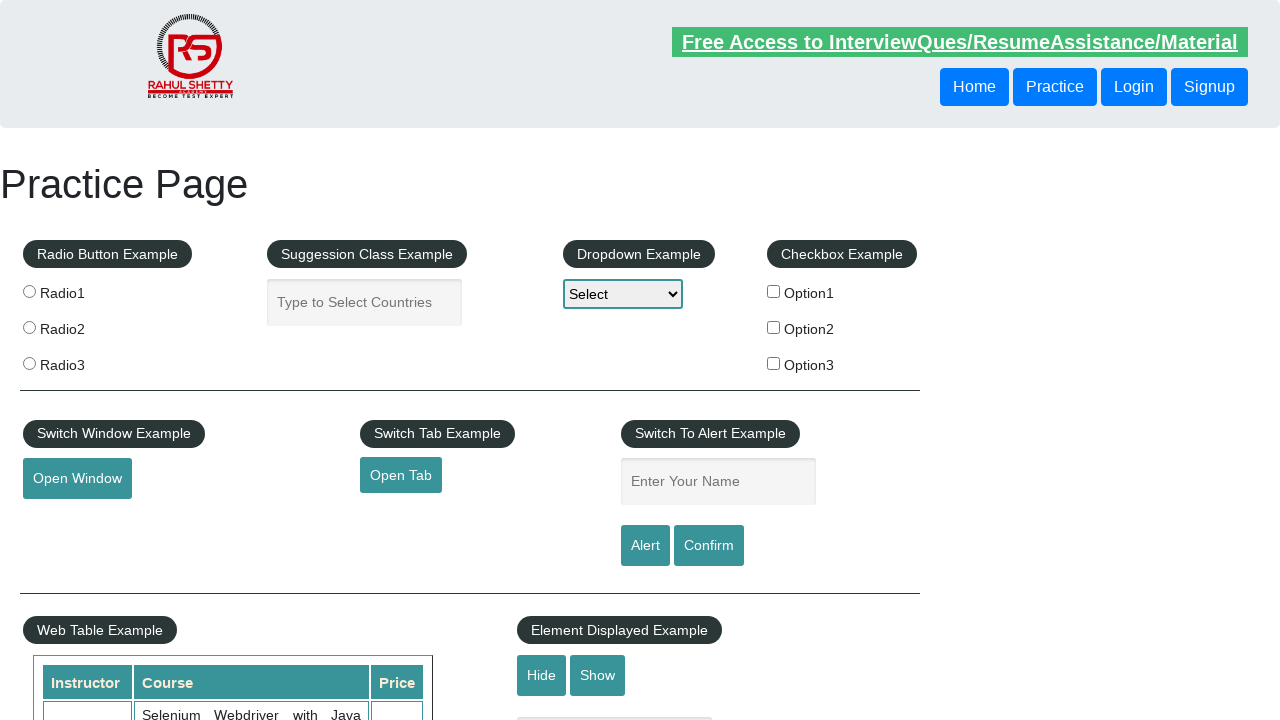